Tests that the login form displays an error when invalid credentials are submitted

Starting URL: https://www.saucedemo.com

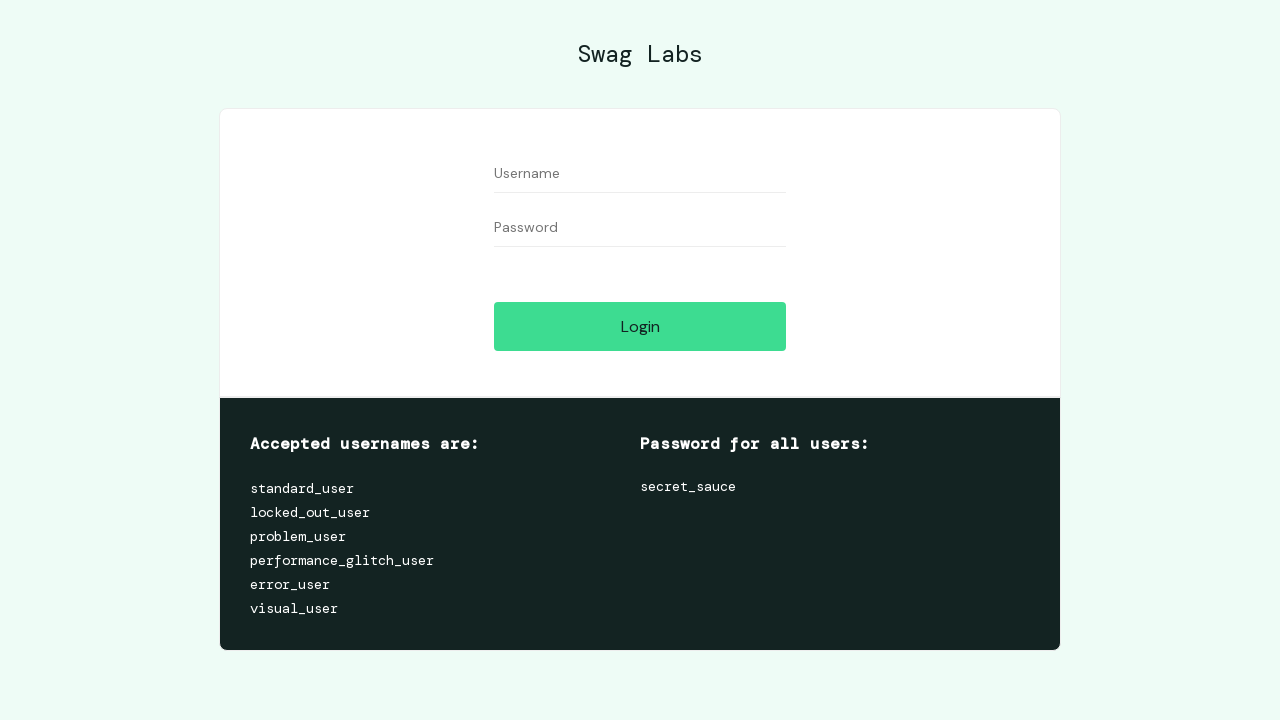

Entered invalid username 'bad' in user-name field on #user-name
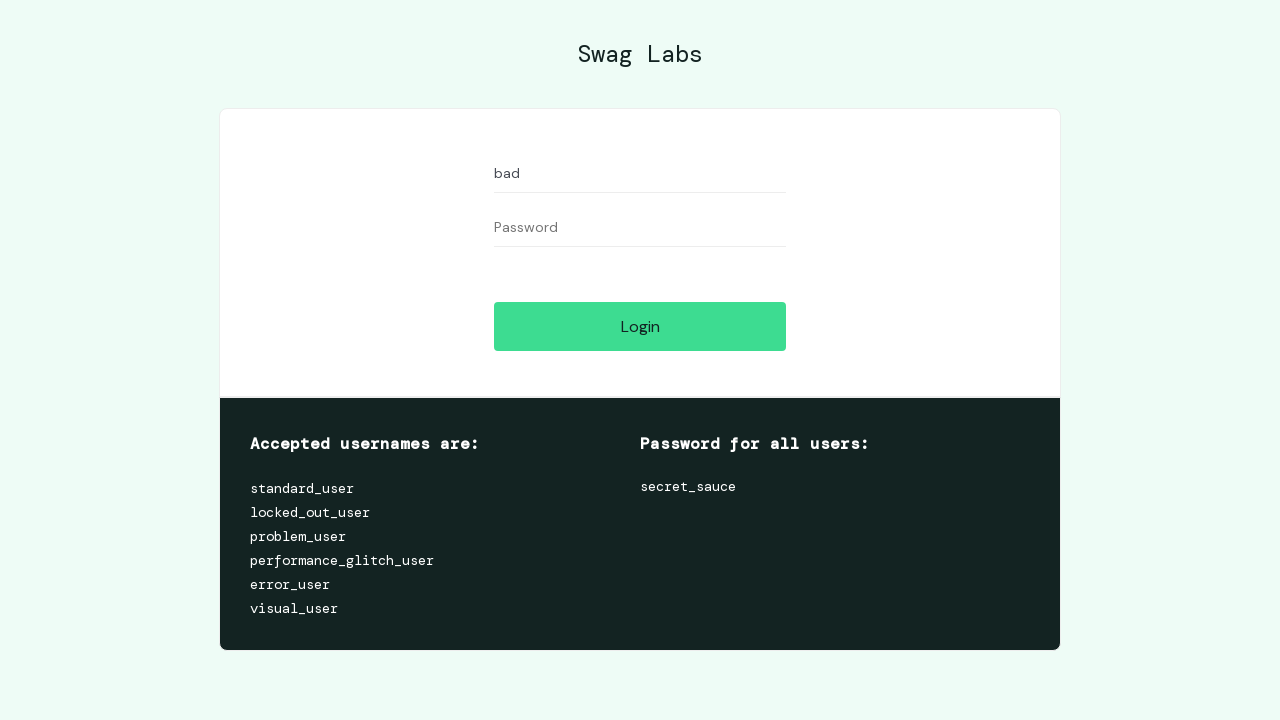

Entered invalid password 'bad' in password field on #password
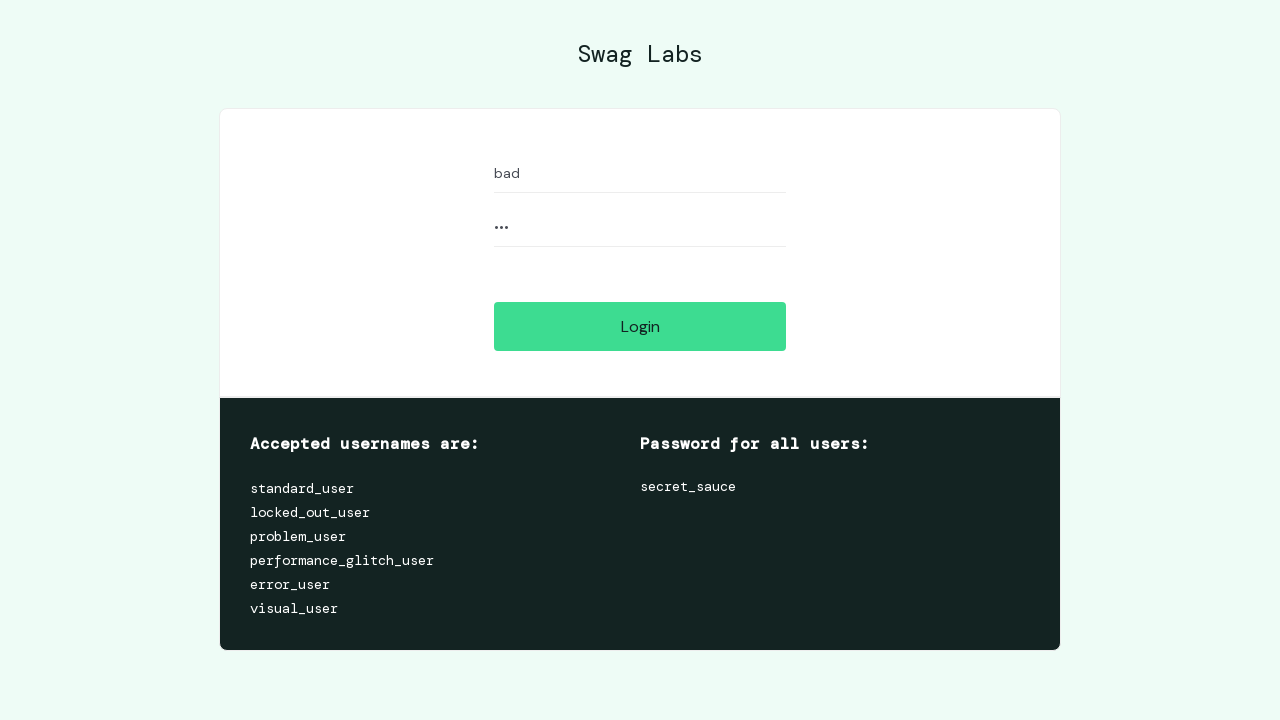

Clicked login button to submit invalid credentials at (640, 326) on #login-button
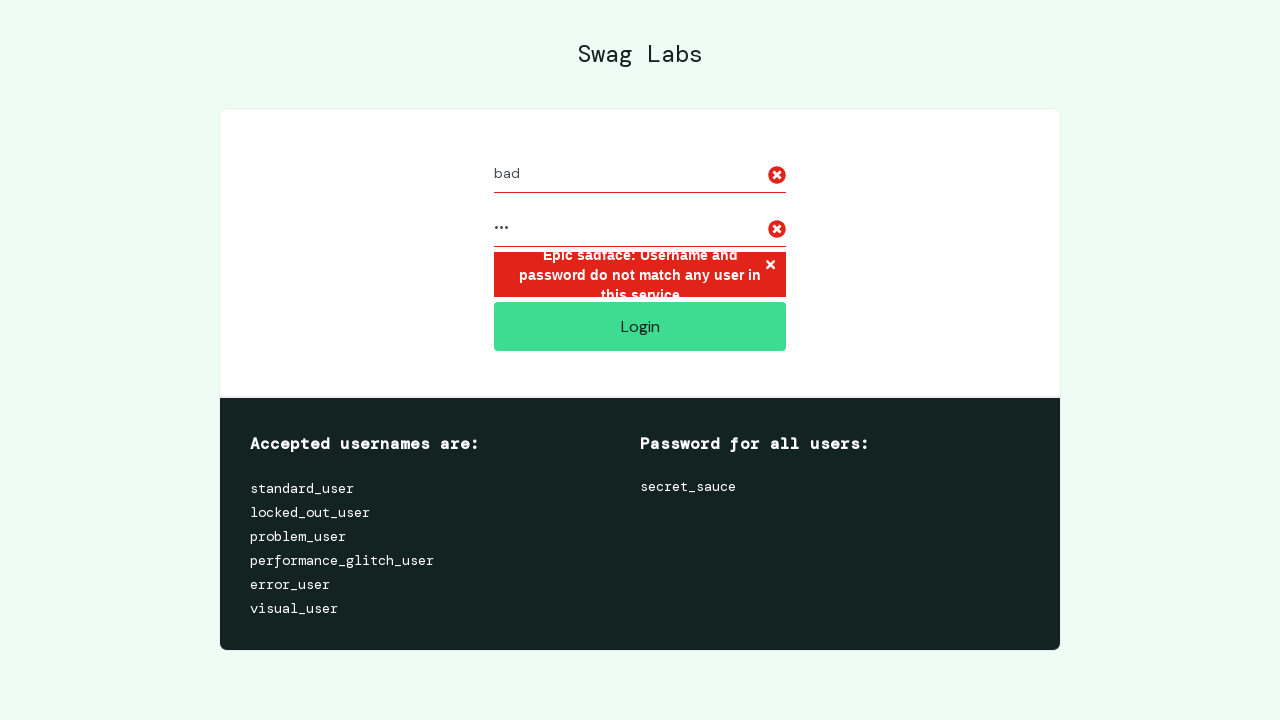

Verified error button appeared after invalid login attempt
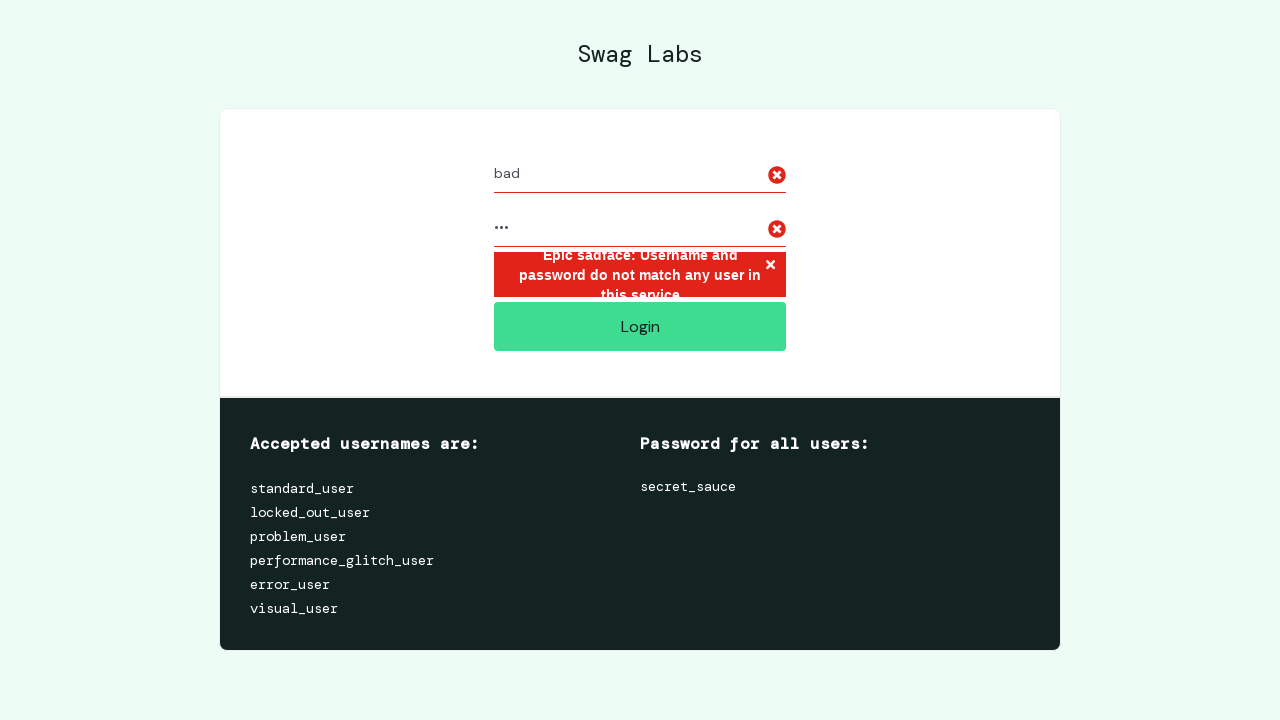

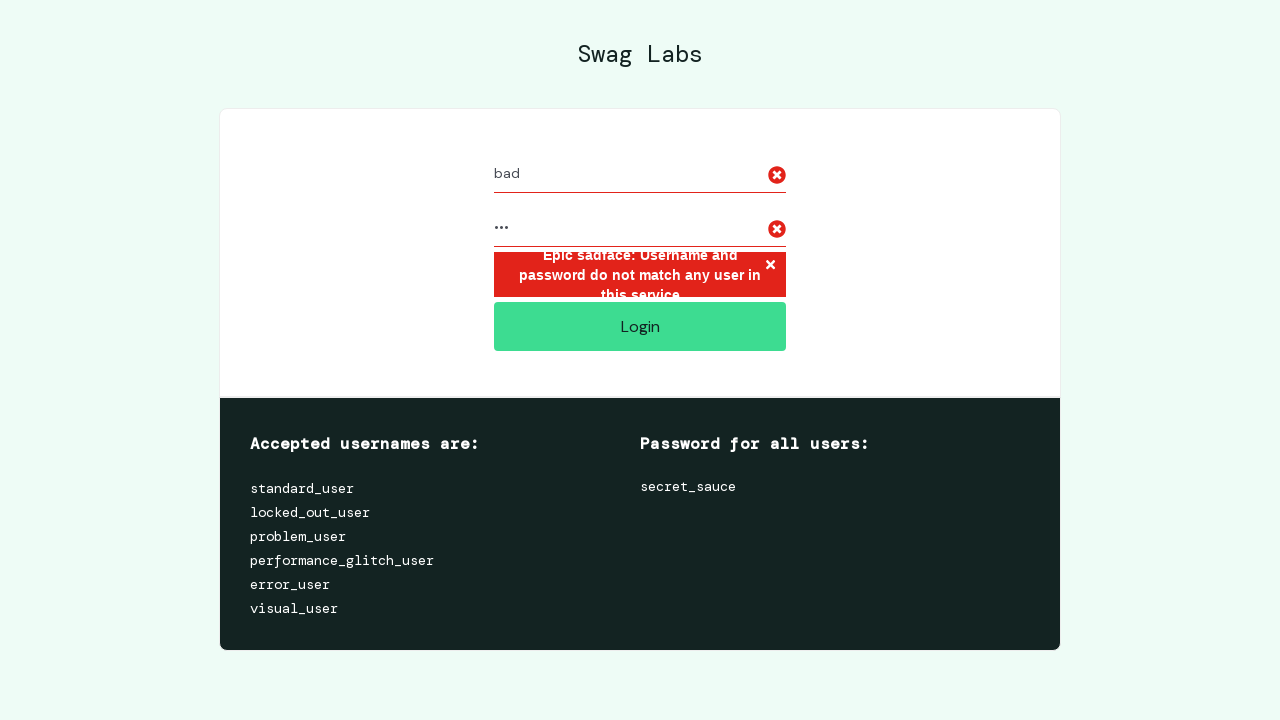